Tests entering text in input field and clicking button to update its text

Starting URL: http://uitestingplayground.com/textinput

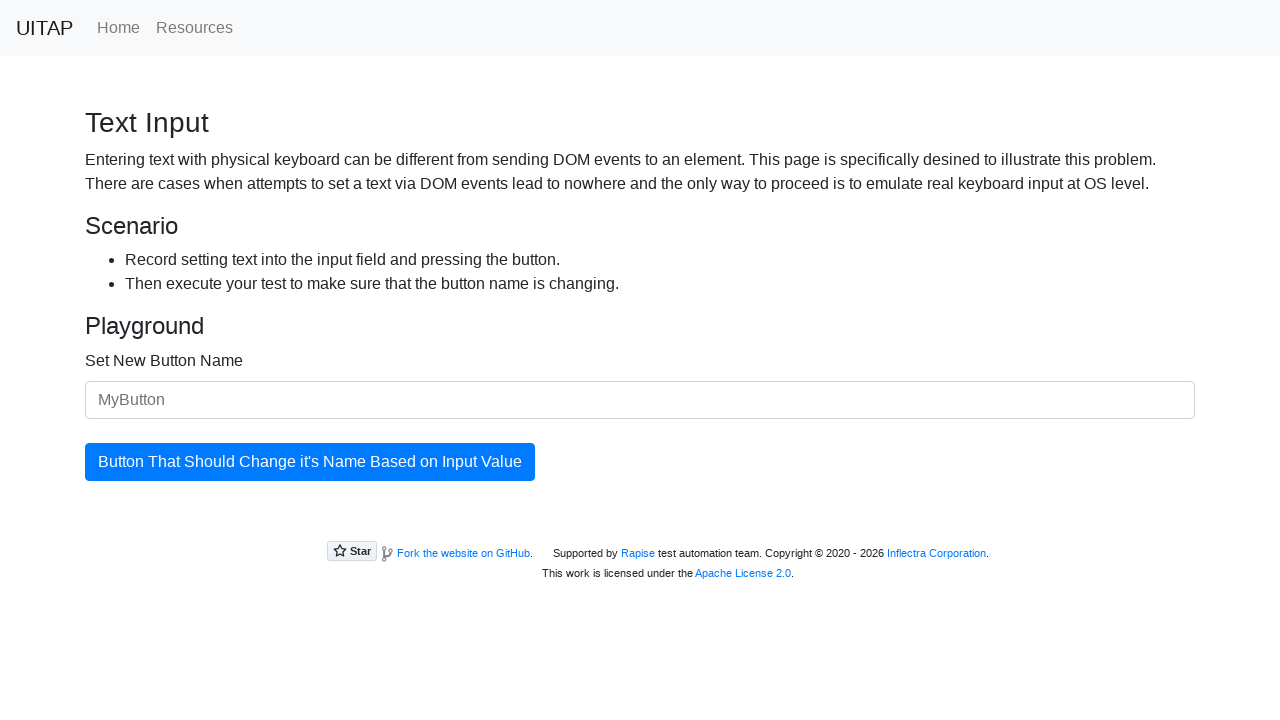

Entered 'TestButton2024' in the input field on #newButtonName
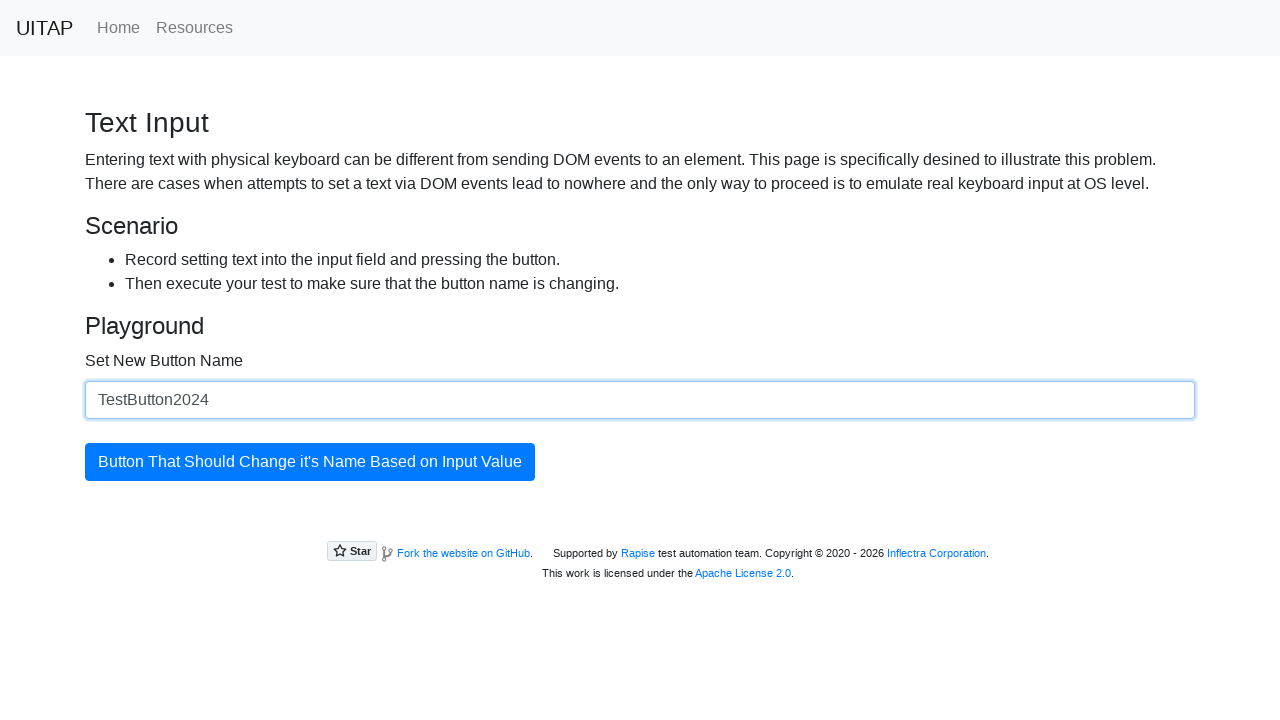

Clicked the button to update its text at (310, 462) on #updatingButton
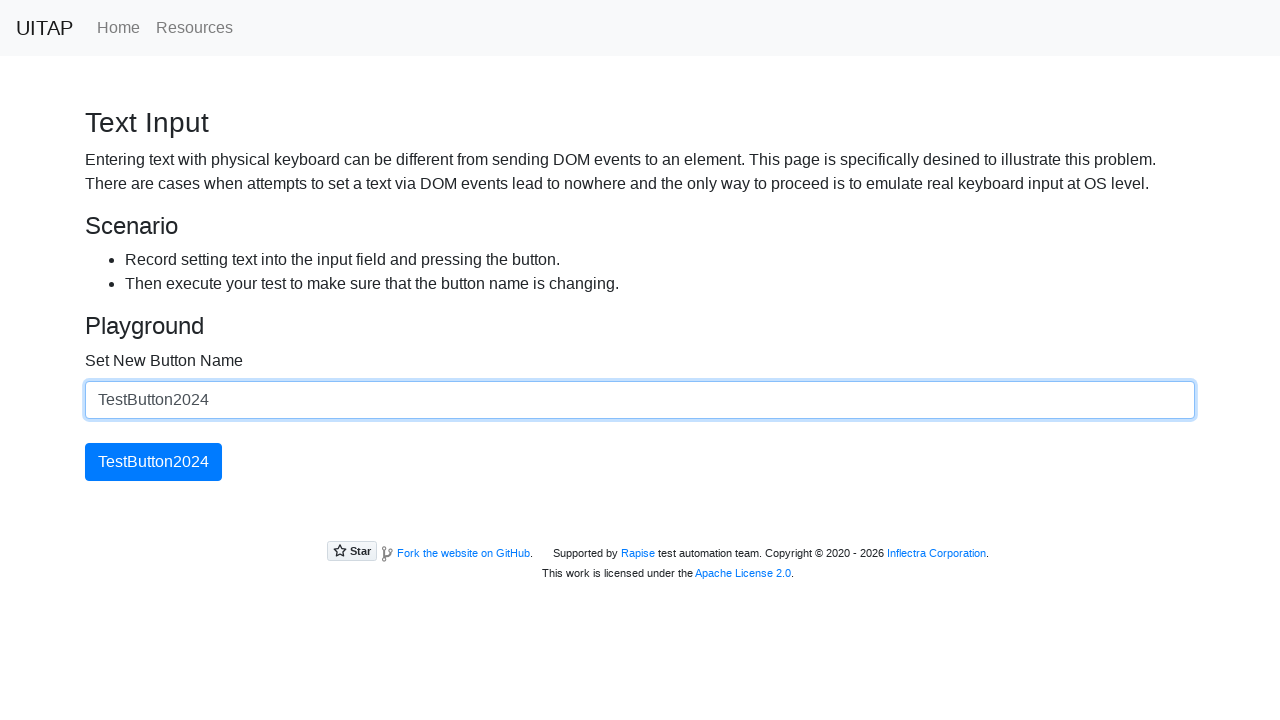

Button text update completed
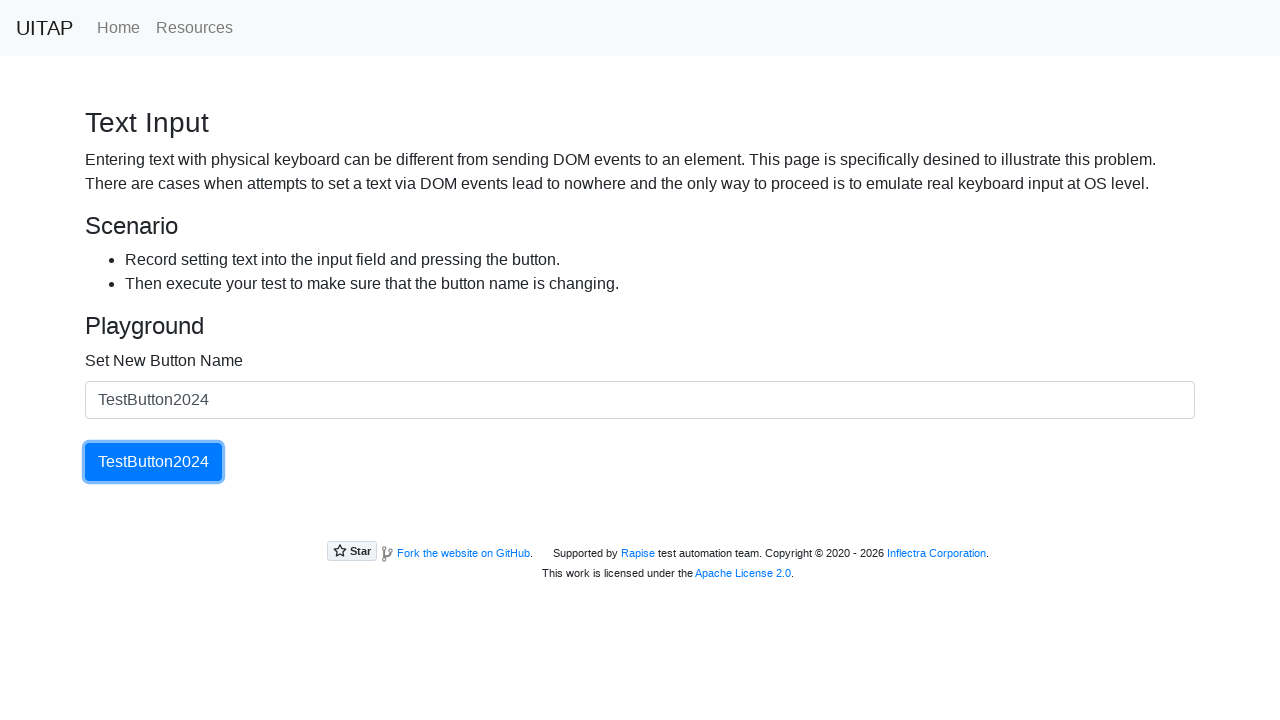

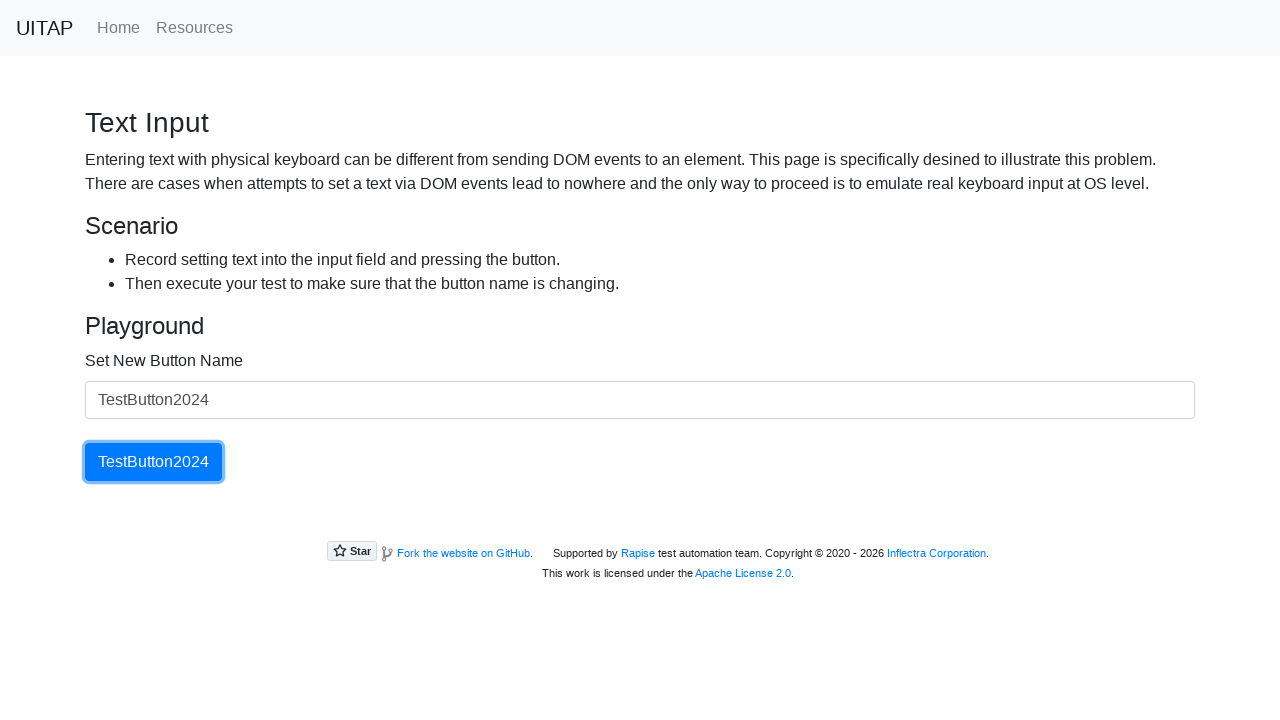